Tests A/B test opt-out by first visiting the main page, adding an opt-out cookie, then navigating to the A/B test page and verifying the heading shows "No A/B Test".

Starting URL: http://the-internet.herokuapp.com

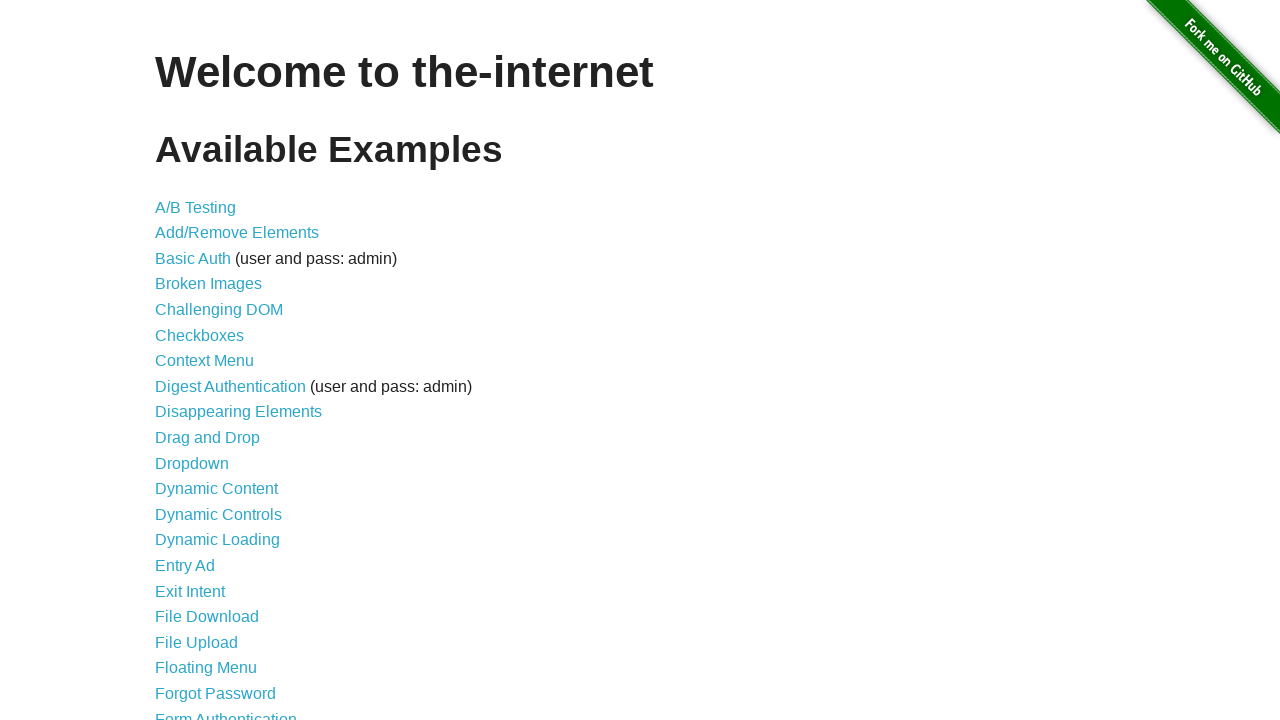

Added optimizelyOptOut cookie to context
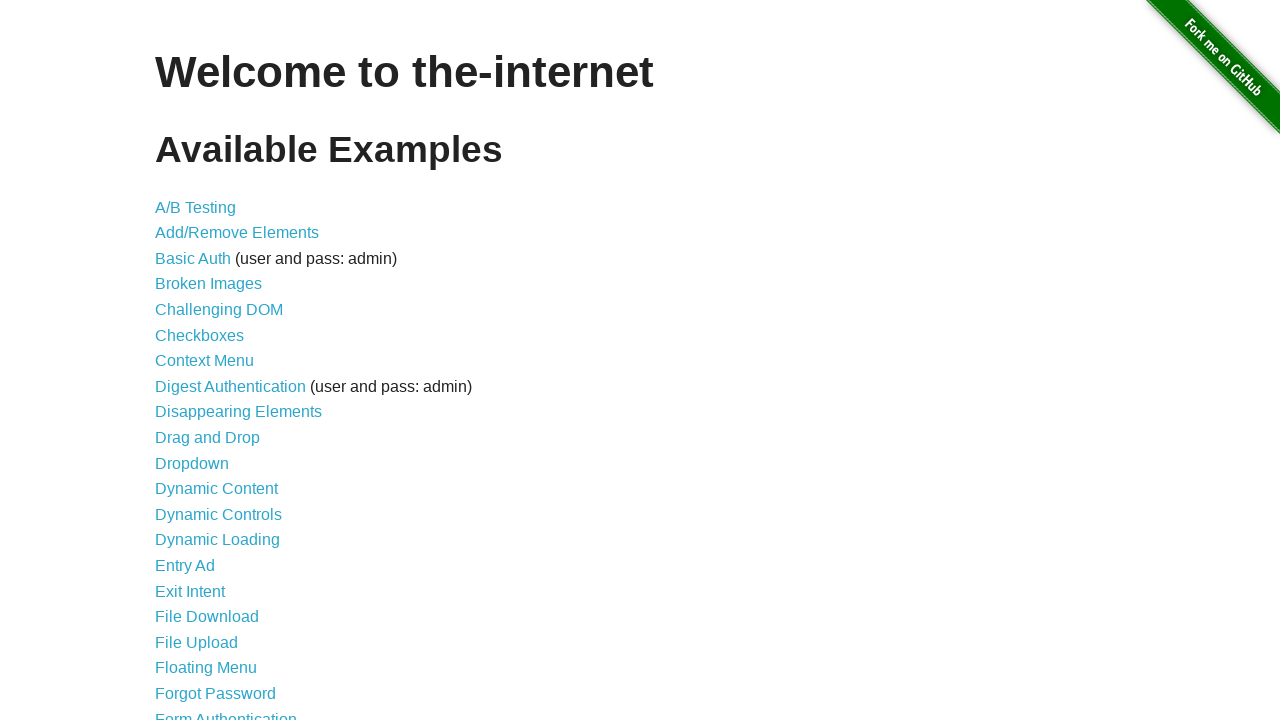

Navigated to A/B test page
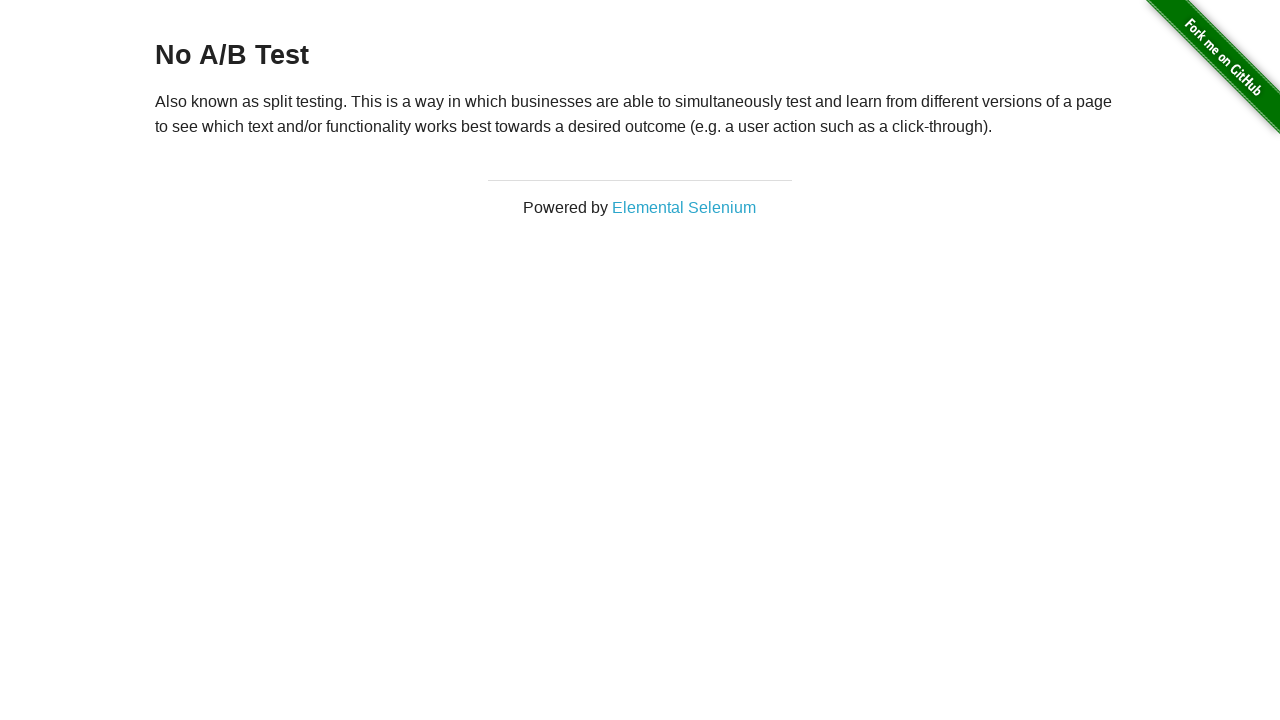

Located h3 heading element
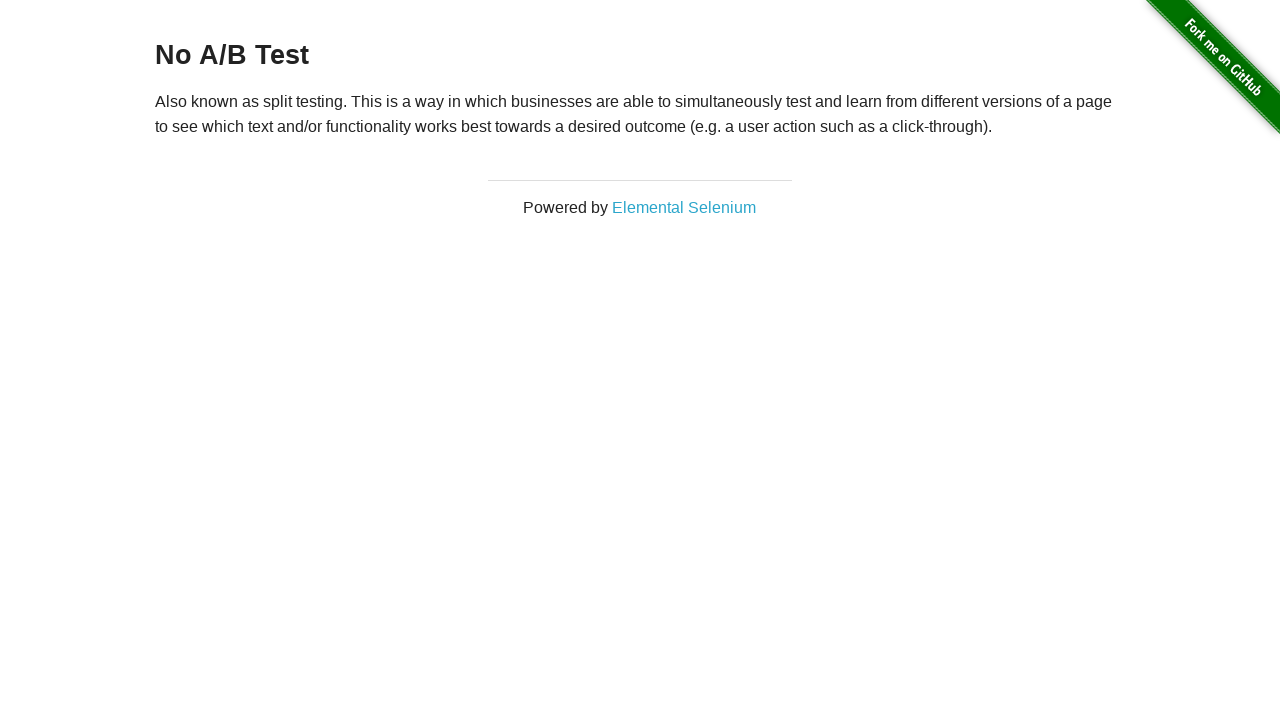

Waited for h3 heading to be visible
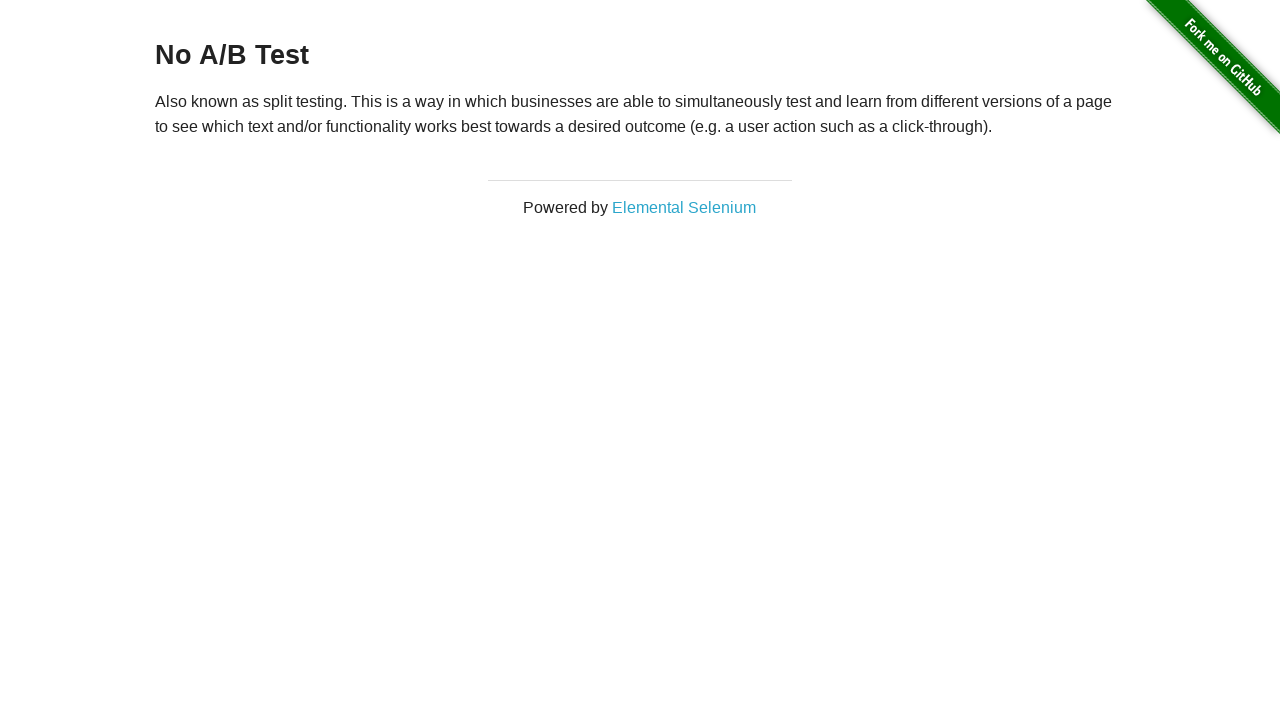

Verified heading displays 'No A/B Test' confirming opt-out is active
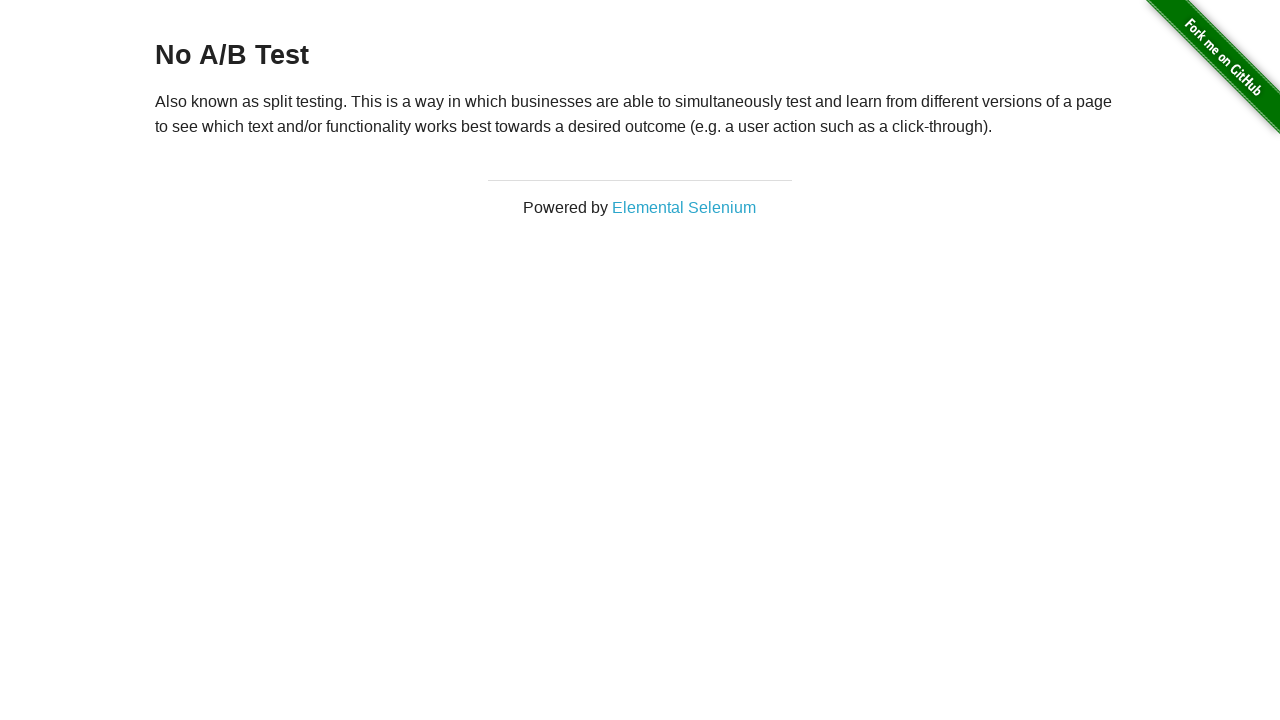

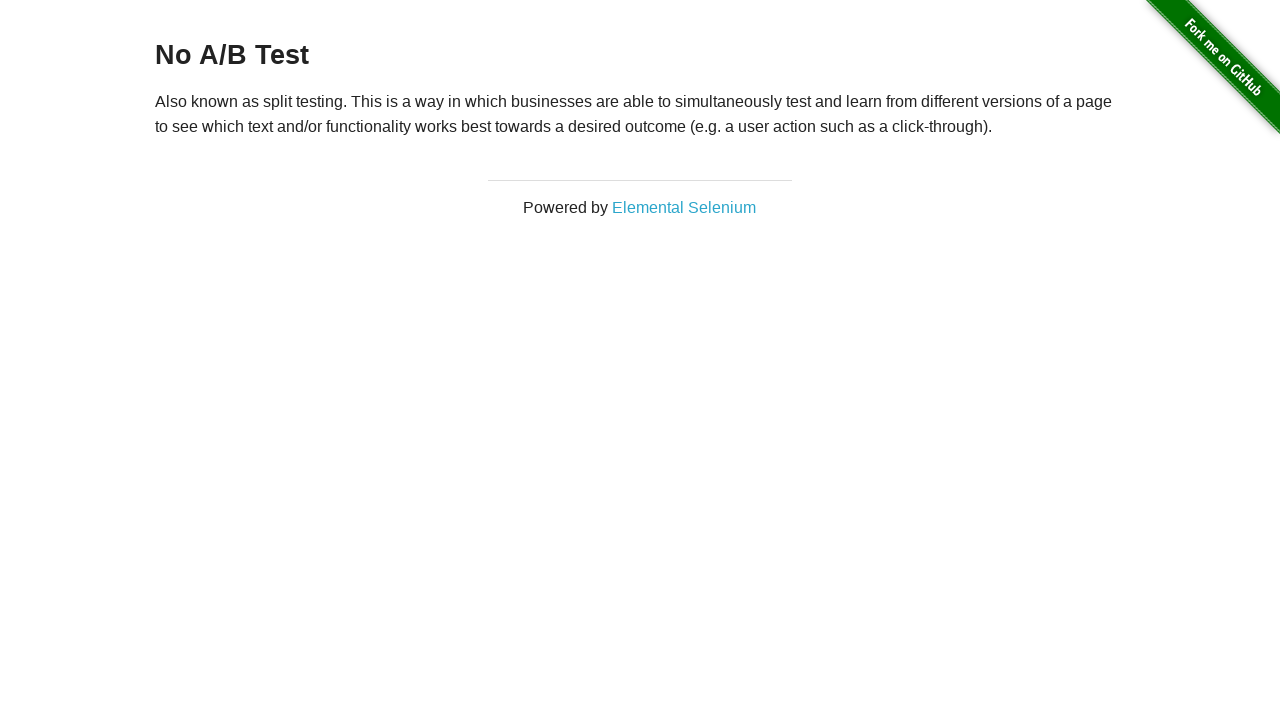